Tests hover functionality by hovering over an avatar image and verifying that the caption/additional user information becomes visible.

Starting URL: http://the-internet.herokuapp.com/hovers

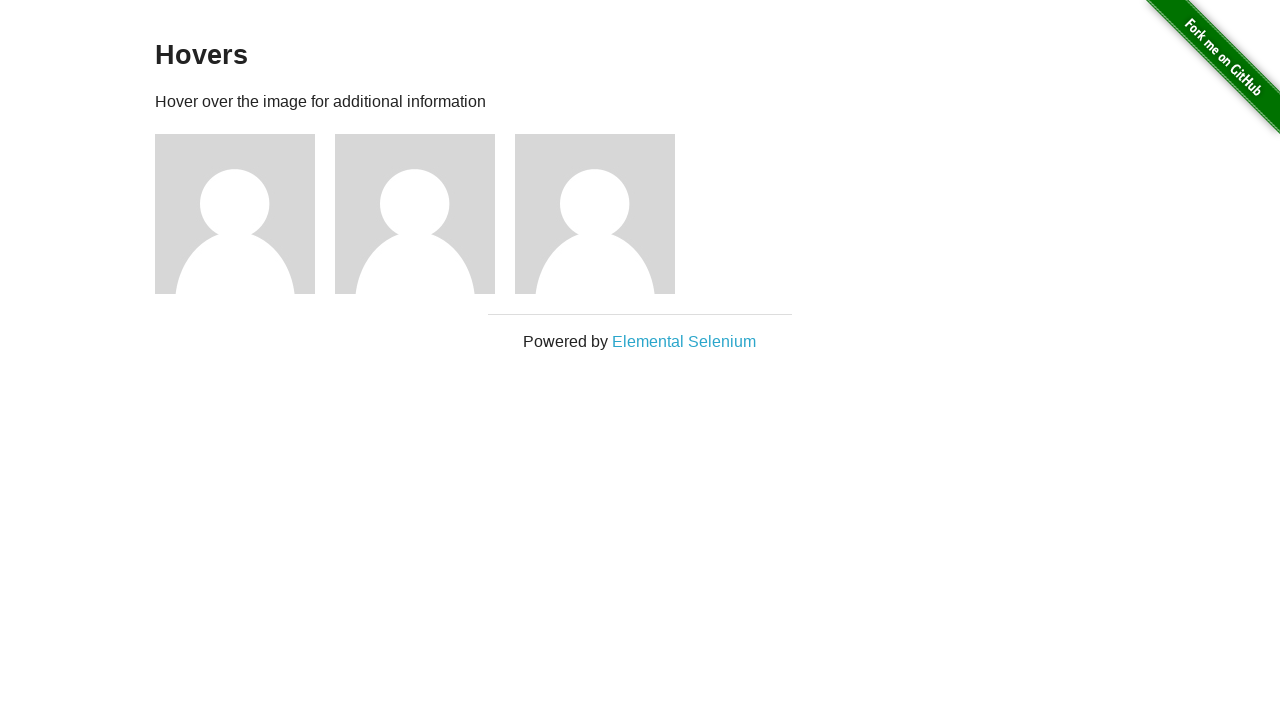

Located the first avatar figure element
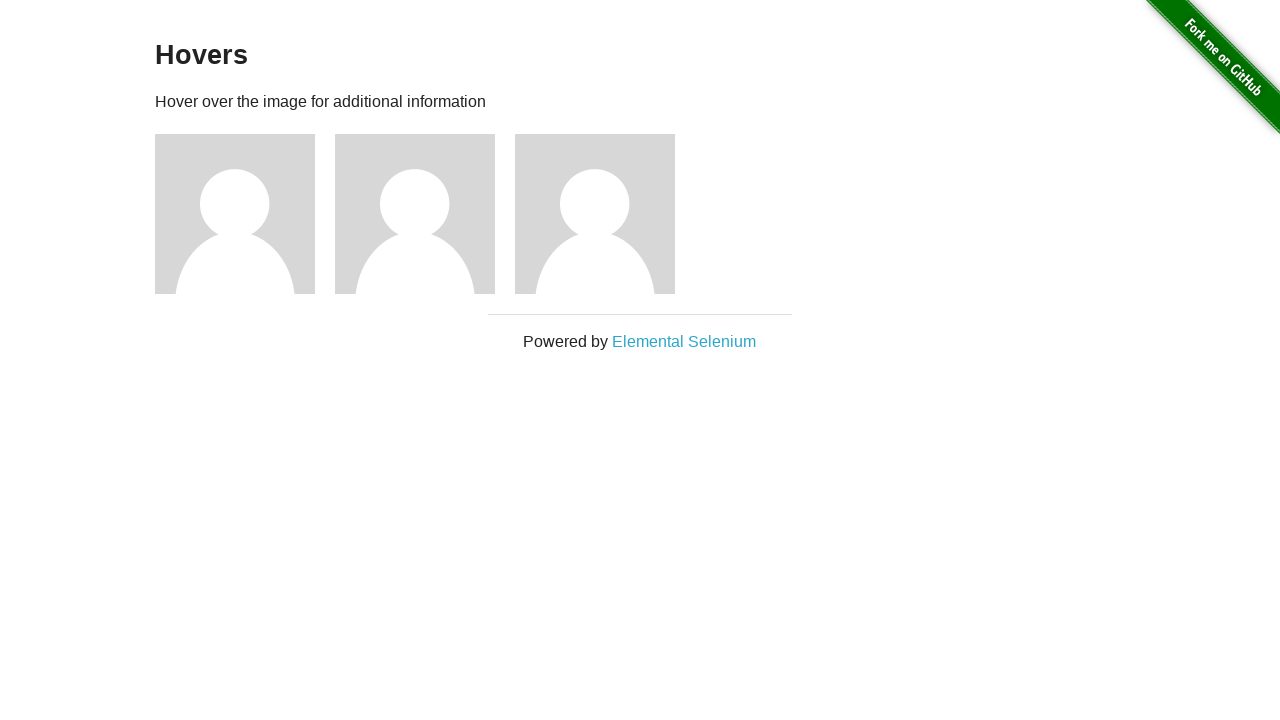

Hovered over the avatar figure at (245, 214) on .figure >> nth=0
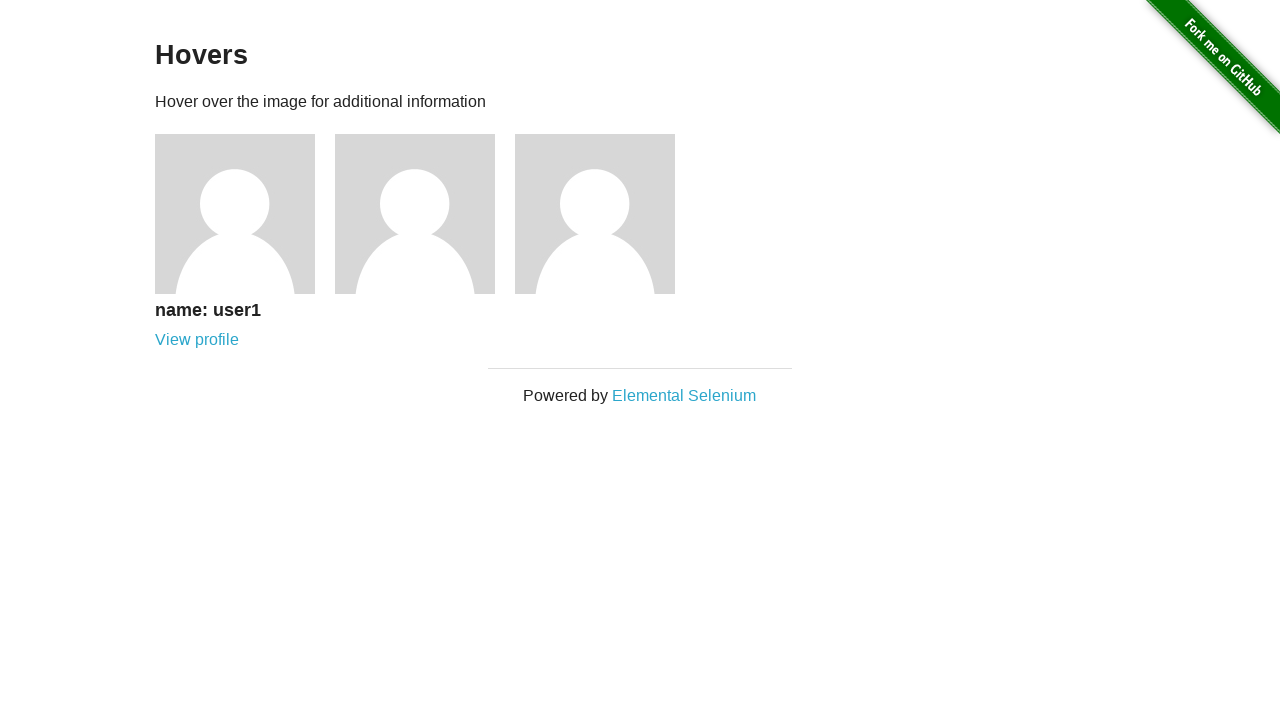

Located the avatar caption element
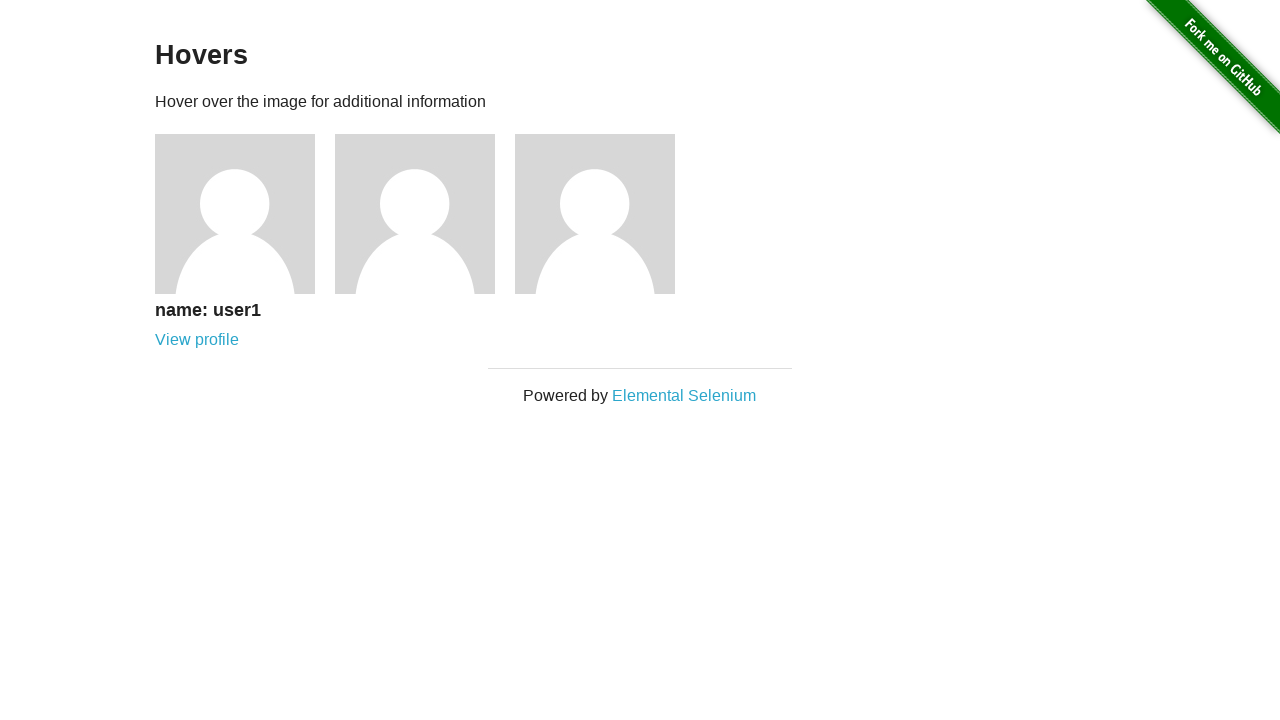

Verified that avatar caption is visible after hover
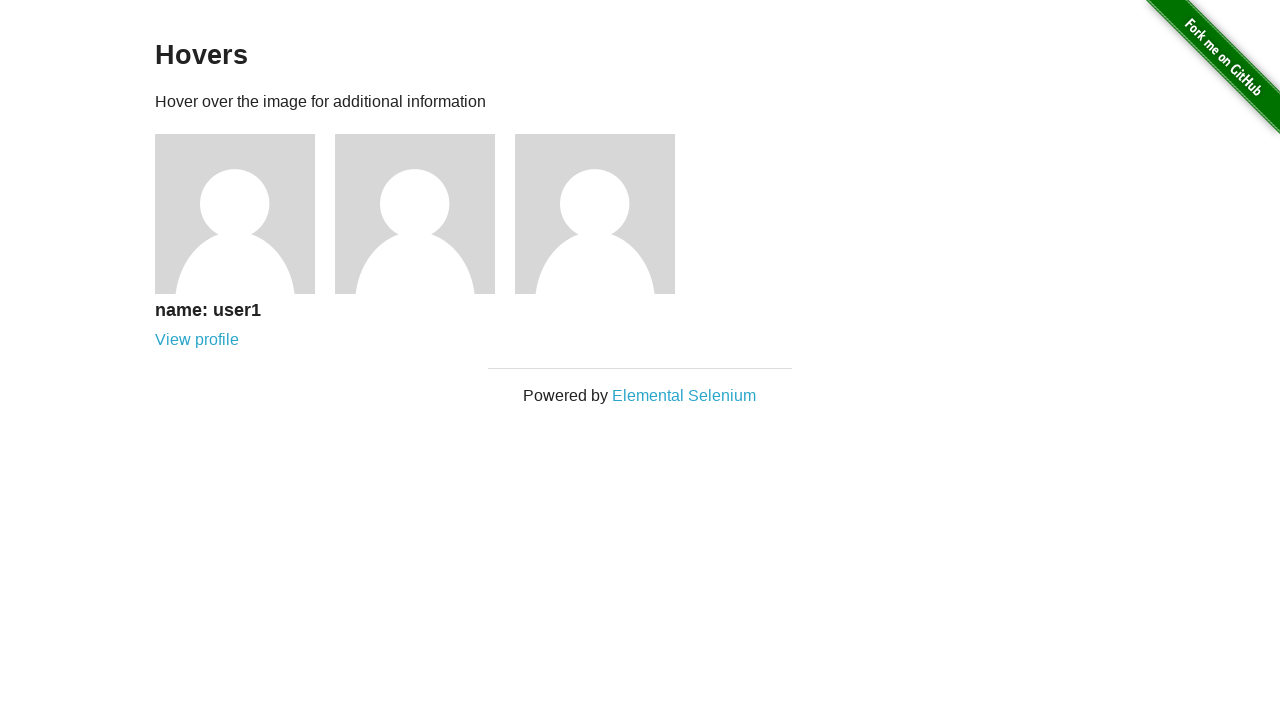

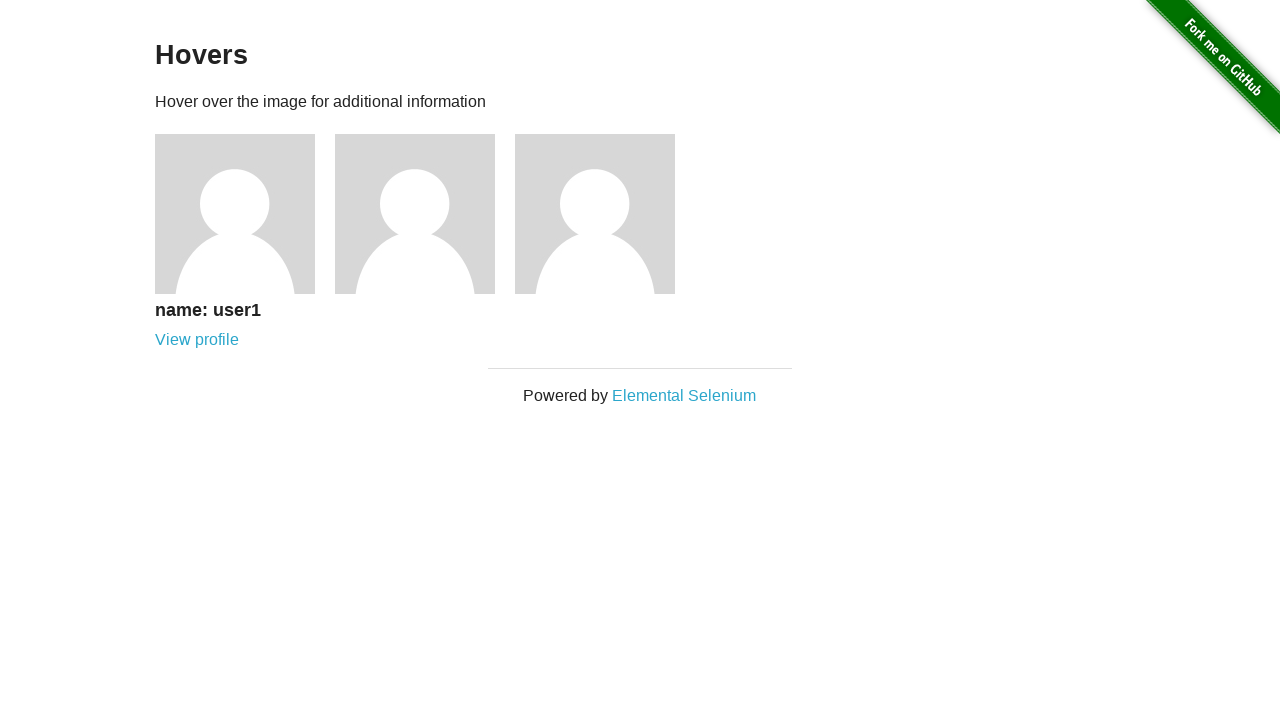